Tests a simple form submission by filling in first name, last name, city, and country fields, then clicking the submit button

Starting URL: http://suninjuly.github.io/simple_form_find_task.html

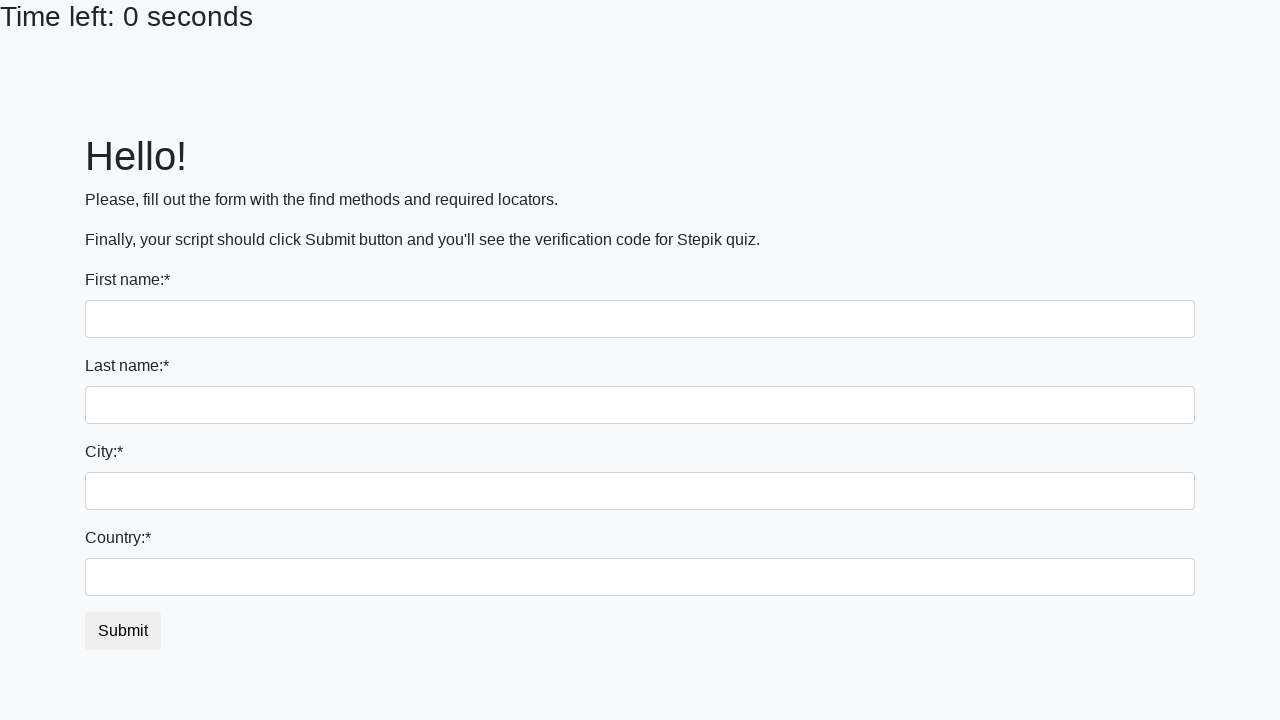

Filled first name field with 'Ivan' on input:first-of-type
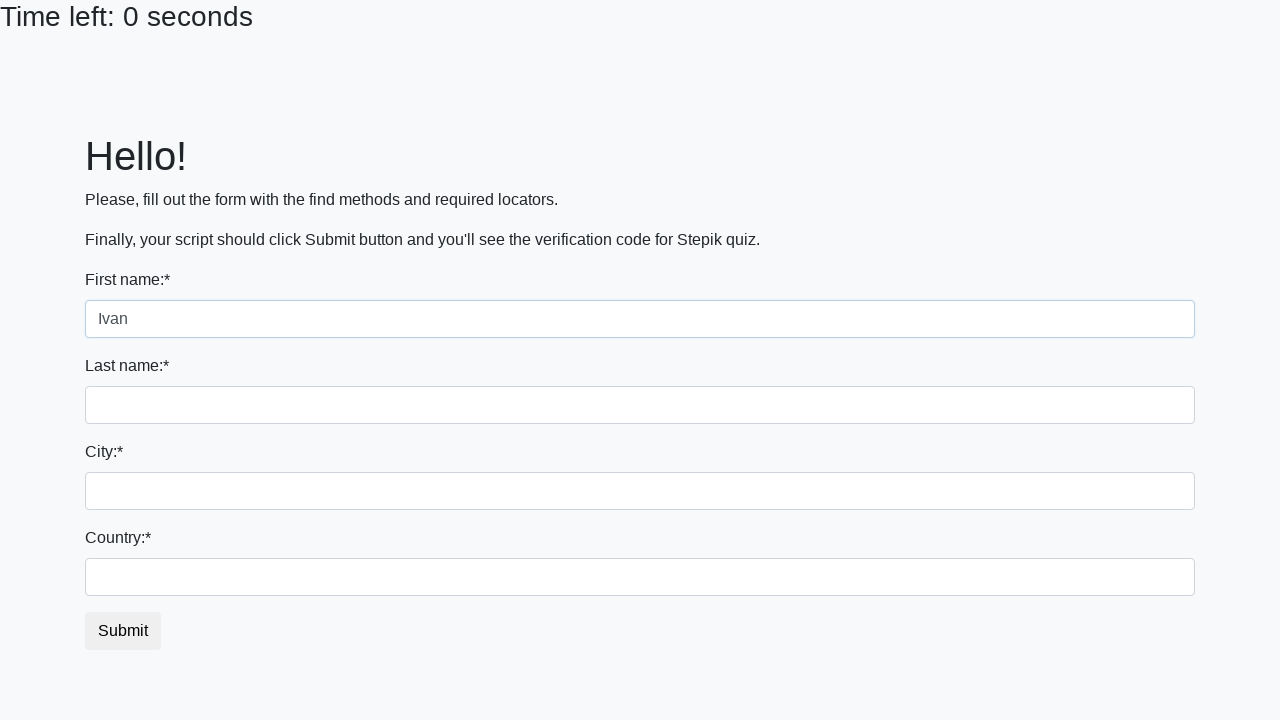

Filled last name field with 'Petrov' on input[name='last_name']
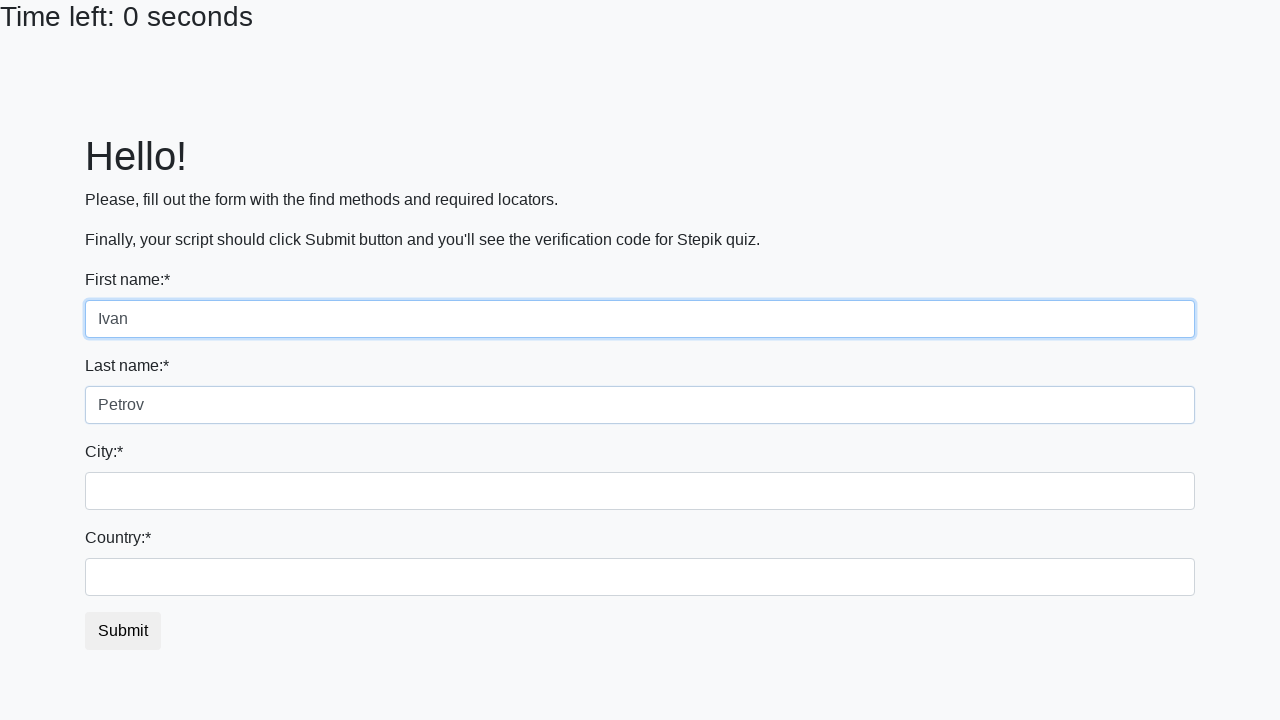

Filled city field with 'Smolensk' on .city
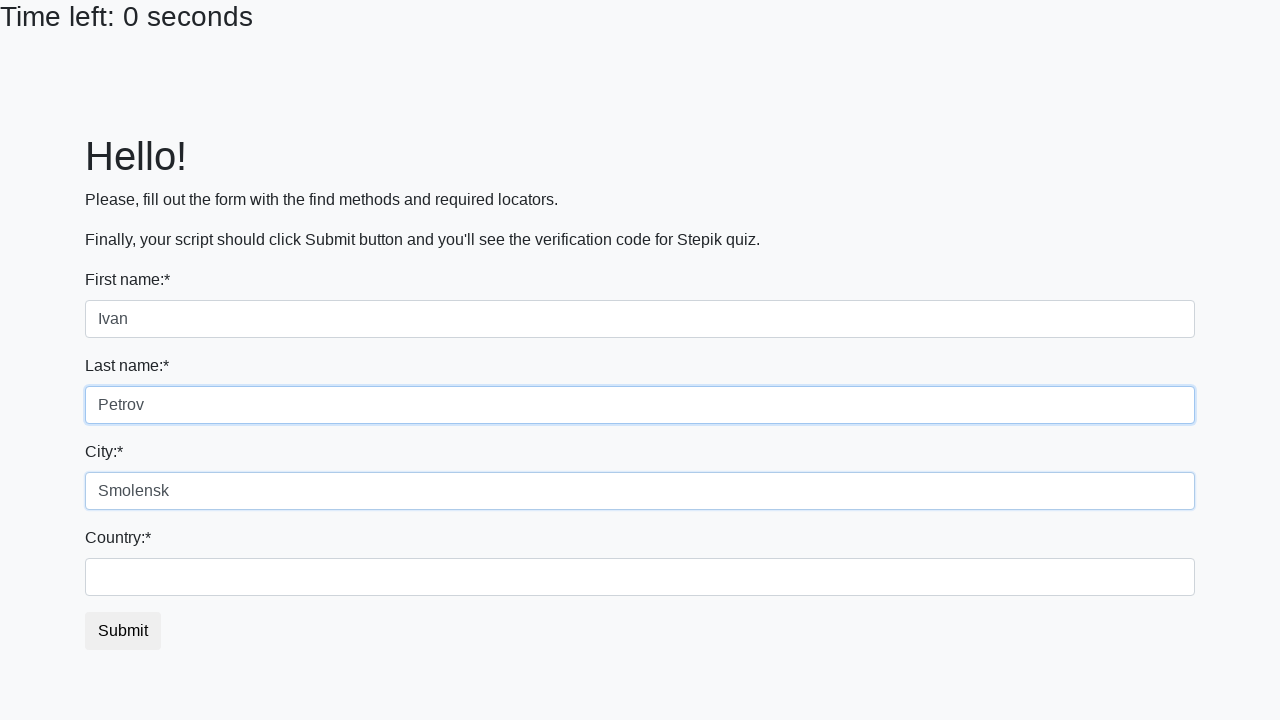

Filled country field with 'Russia' on #country
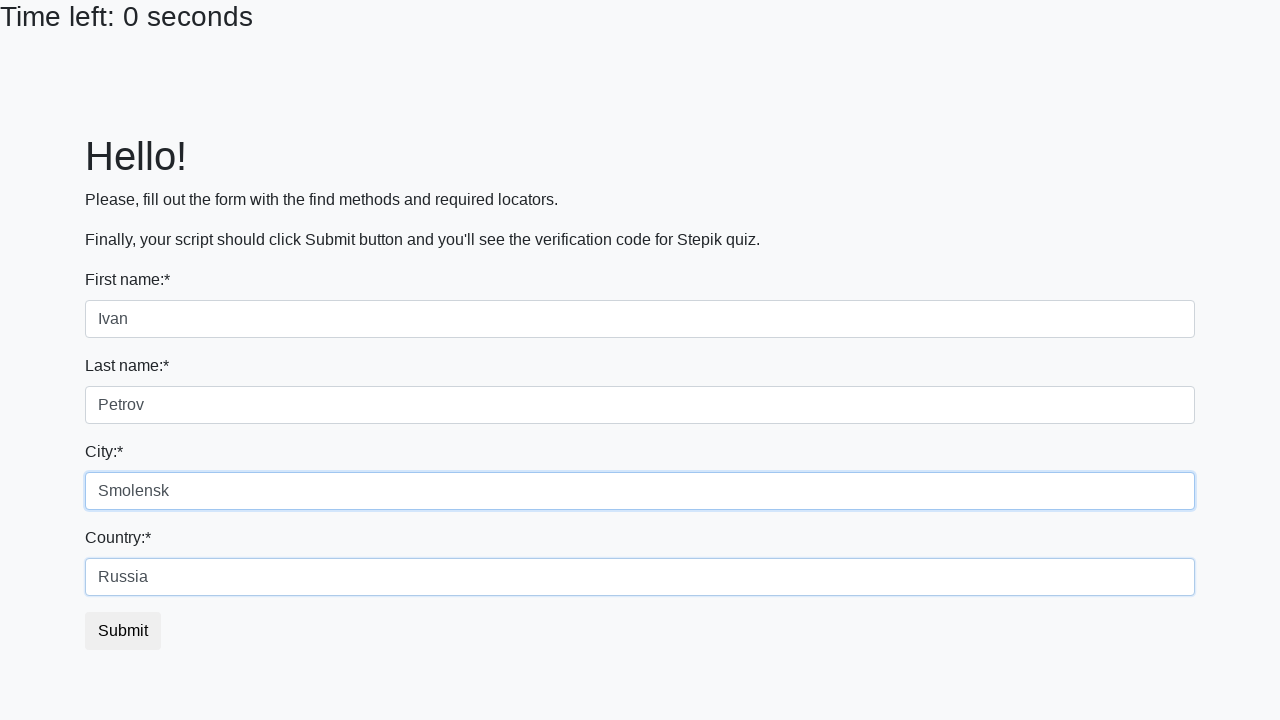

Clicked submit button to submit the form at (123, 631) on .btn.btn-default
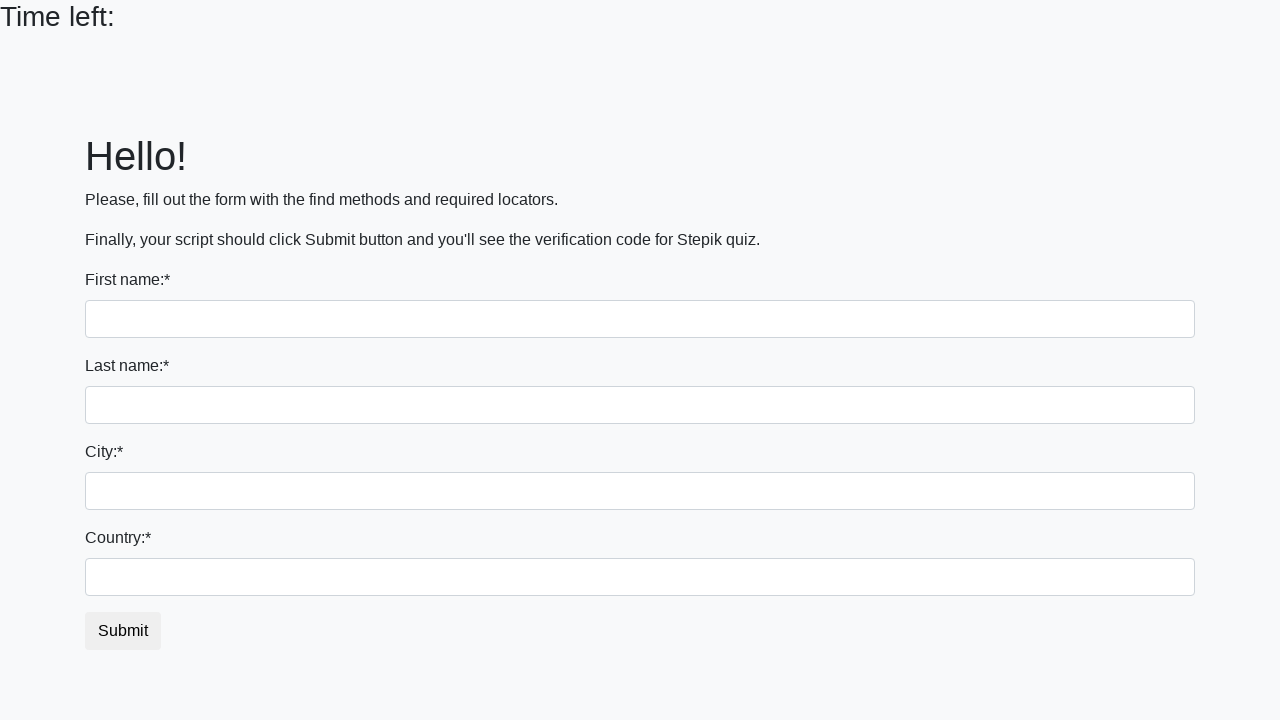

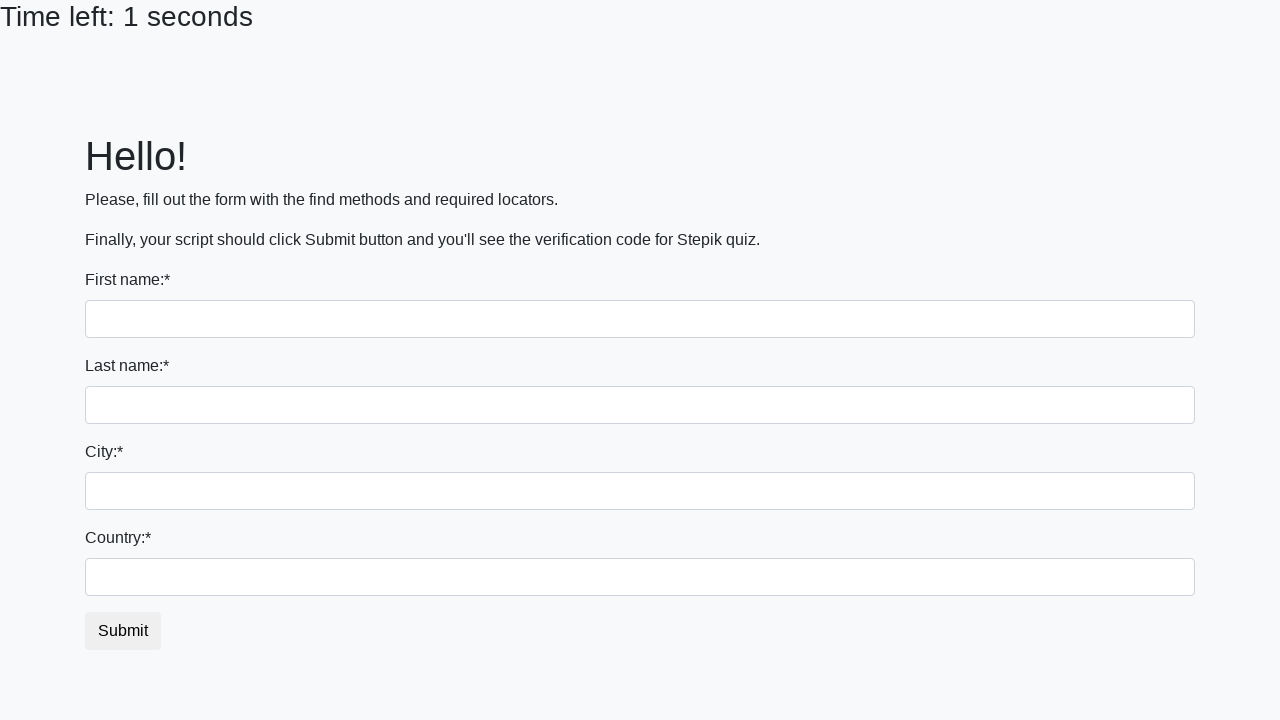